Tests feeding a cat by entering 6 catnips and verifying the success message appears.

Starting URL: https://cs1632.appspot.com/

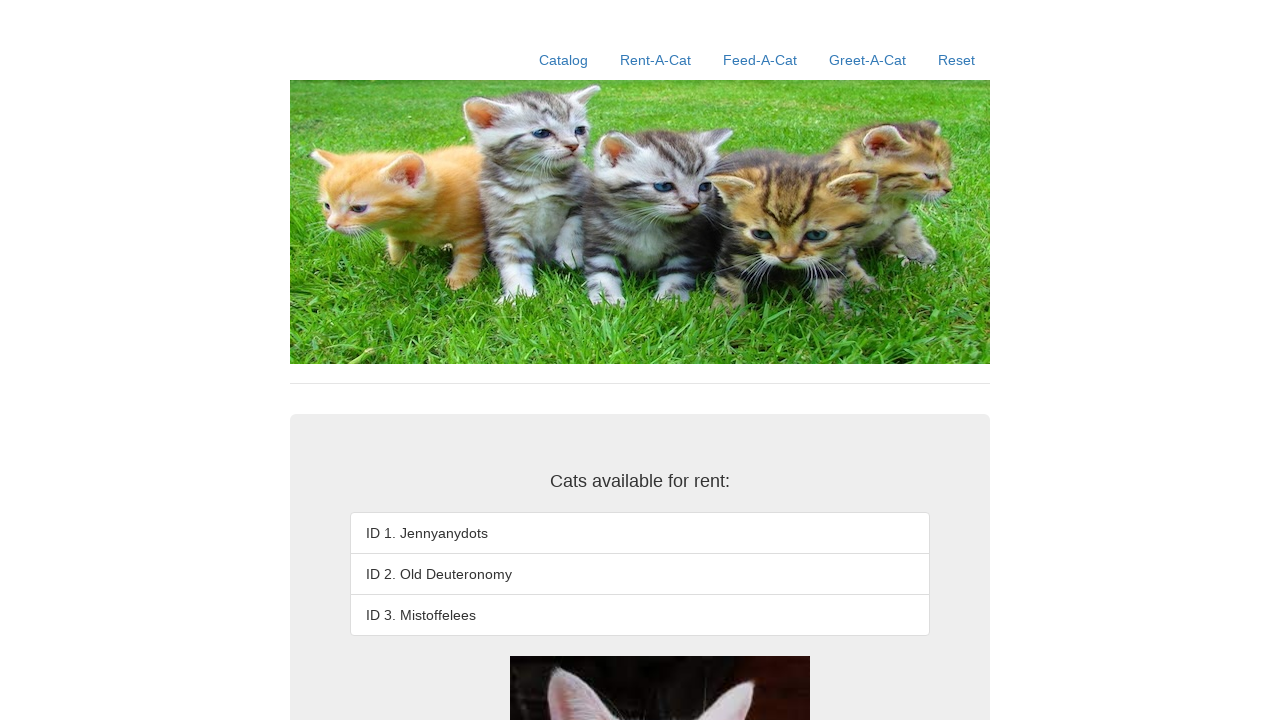

Clicked the Feed-A-Cat link at (760, 60) on a:text('Feed-A-Cat')
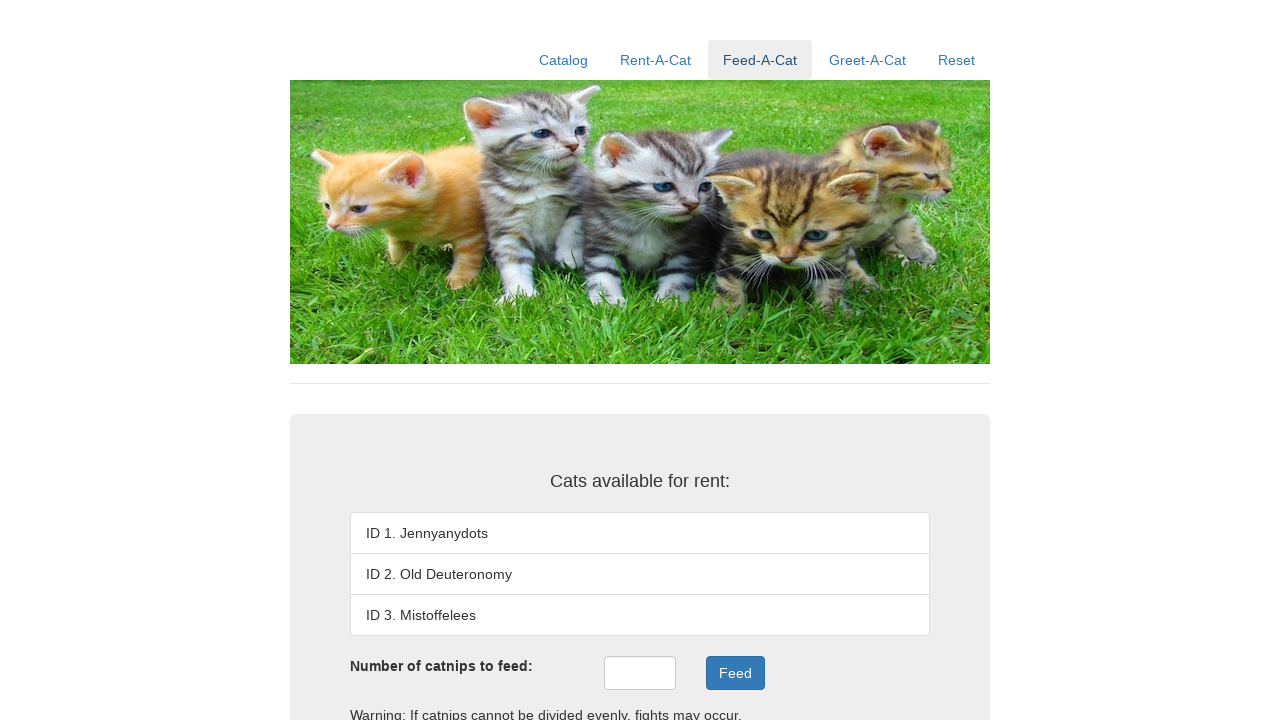

Clicked the catnips input field at (640, 673) on #catnips
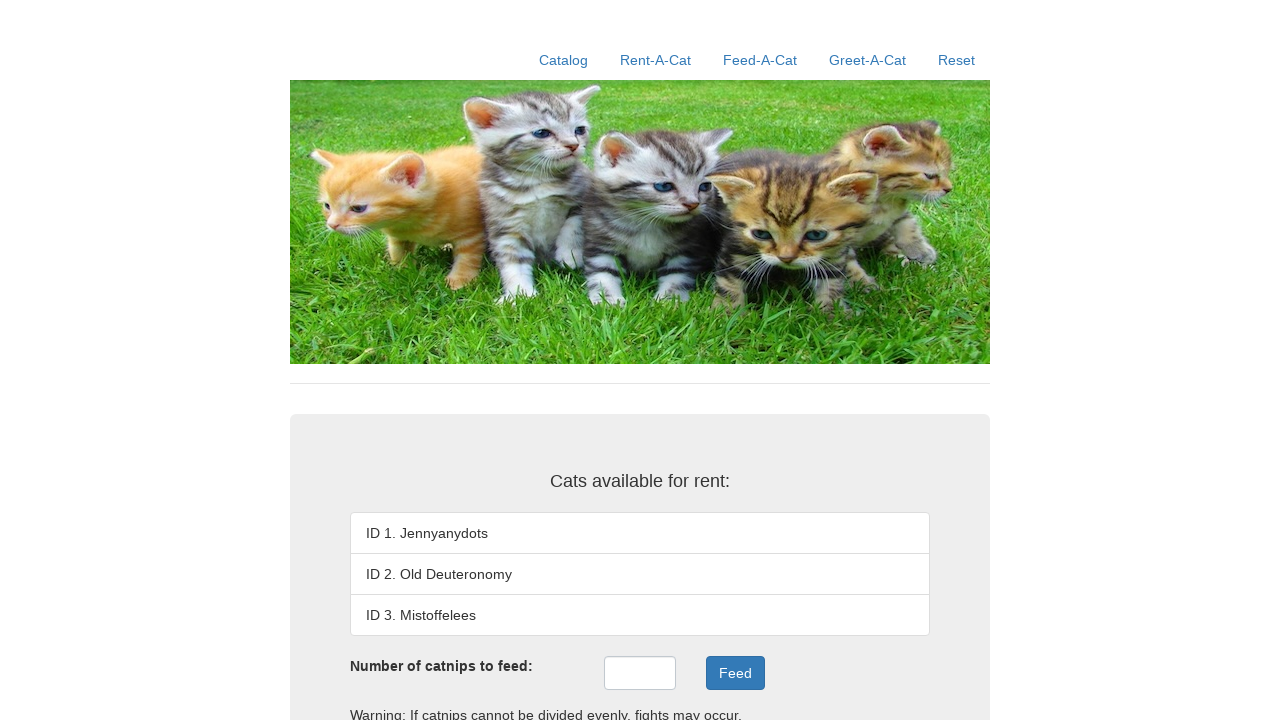

Entered 6 catnips into the catnips field on #catnips
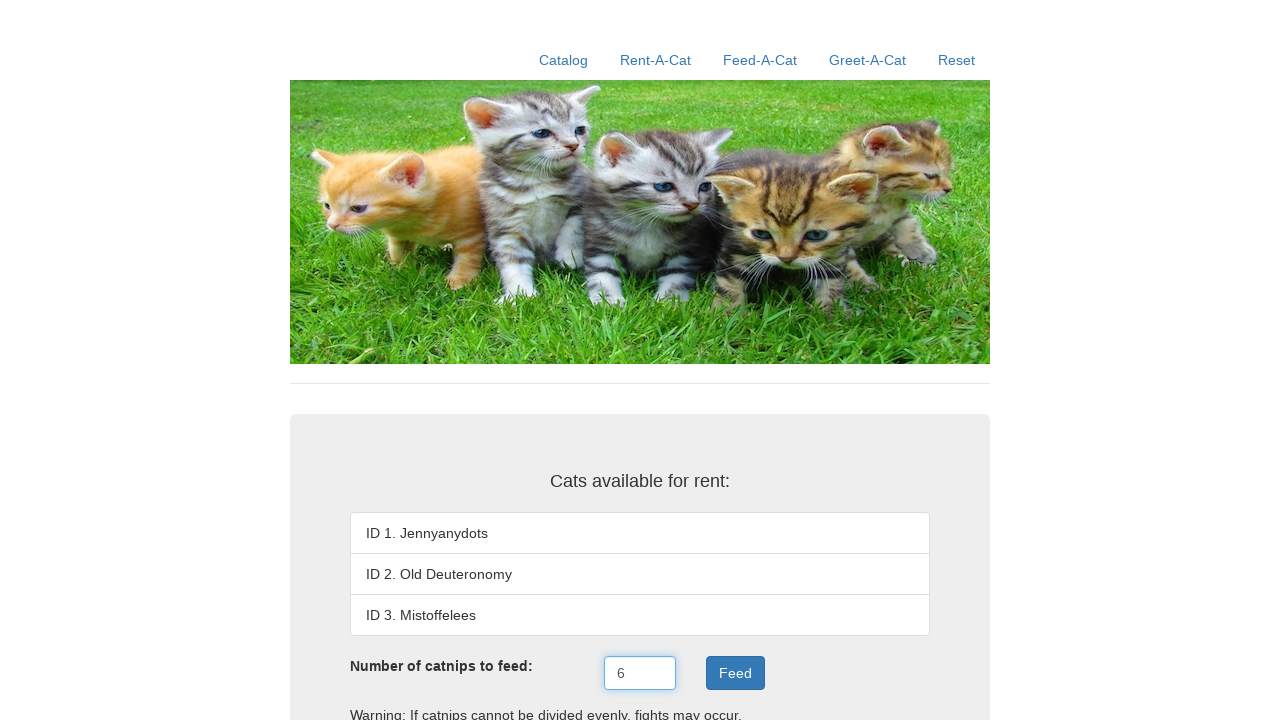

Clicked the feed button to feed the cat at (735, 673) on .btn
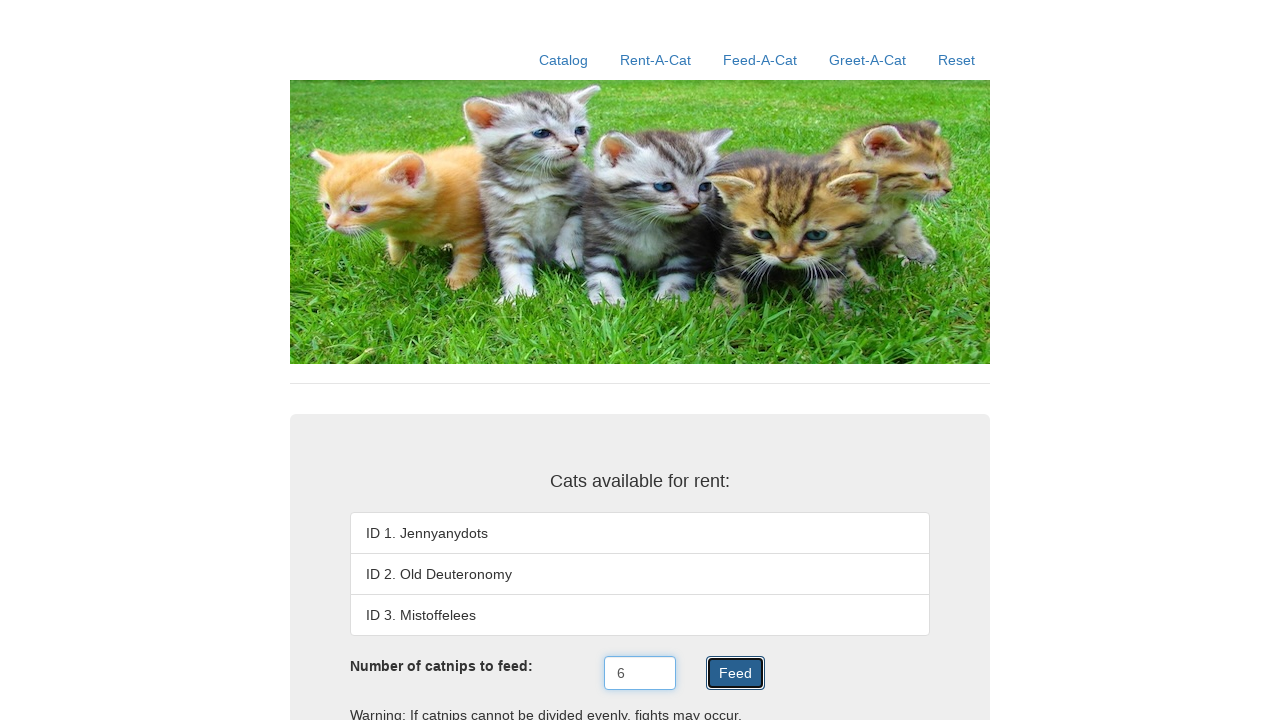

Success message 'Nom, nom, nom.' appeared, confirming cat was fed
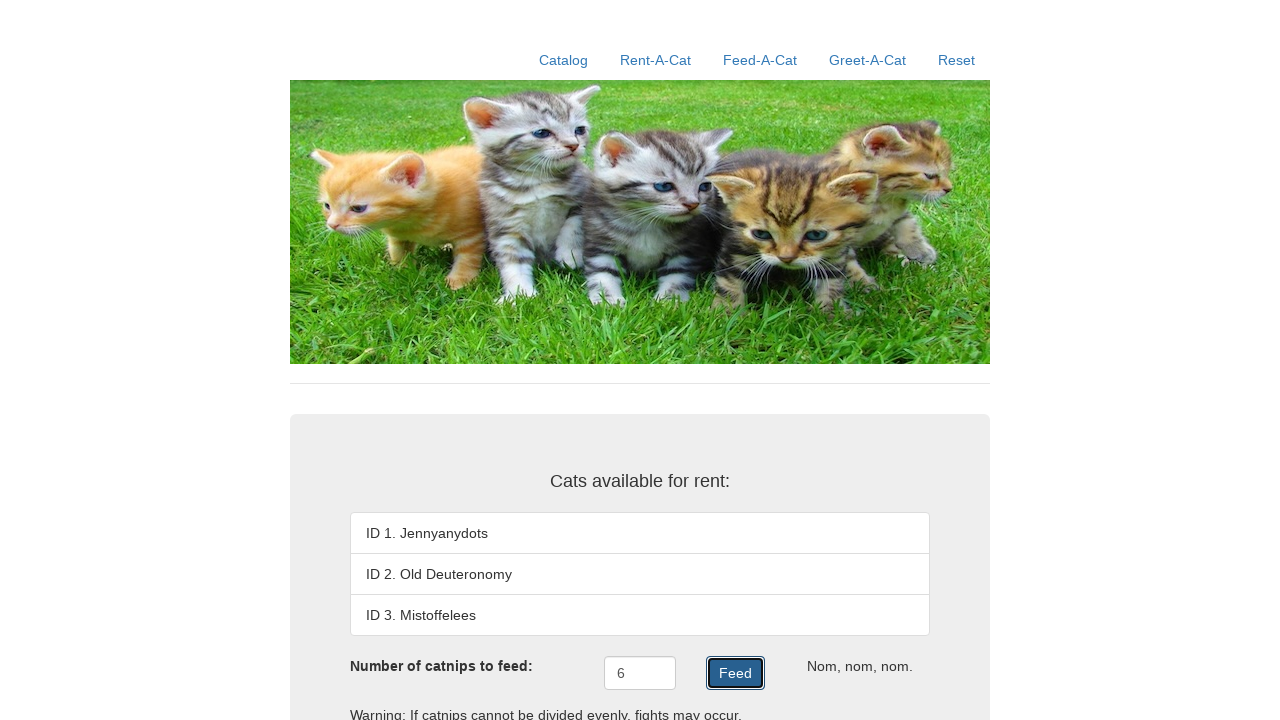

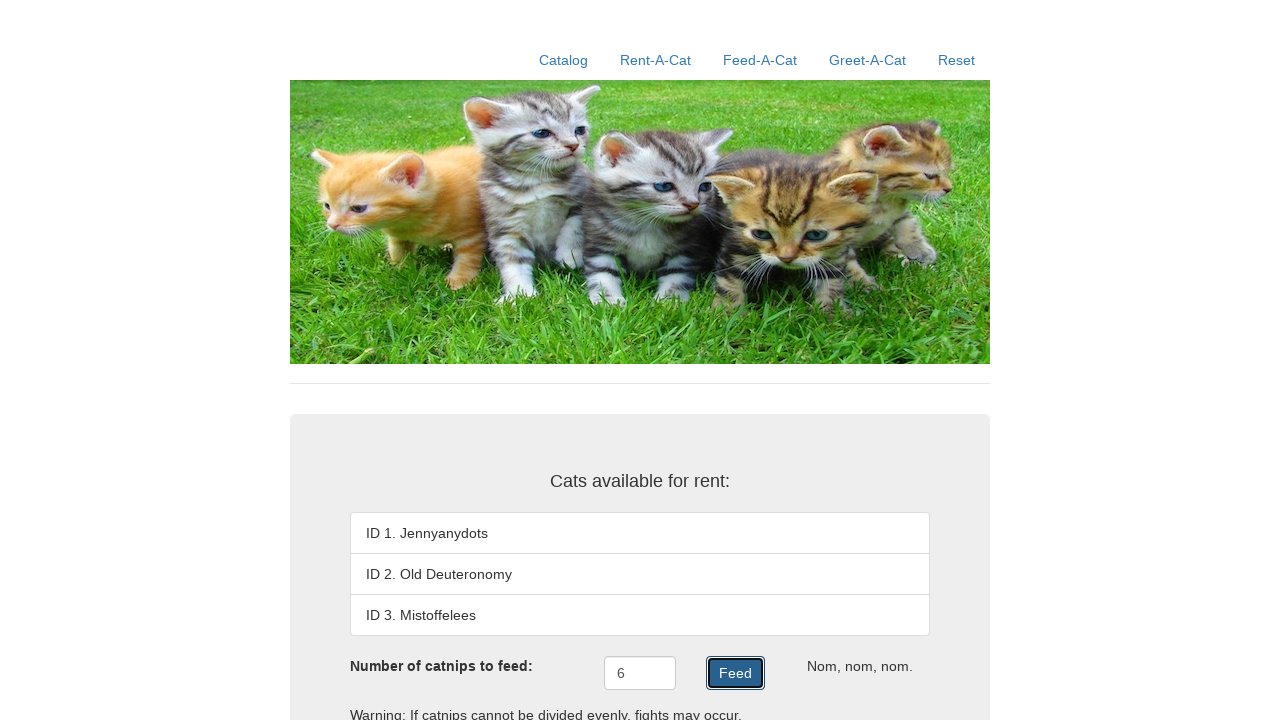